Tests JavaScript alert functionality by clicking a button to trigger an alert and then accepting it

Starting URL: https://the-internet.herokuapp.com/javascript_alerts

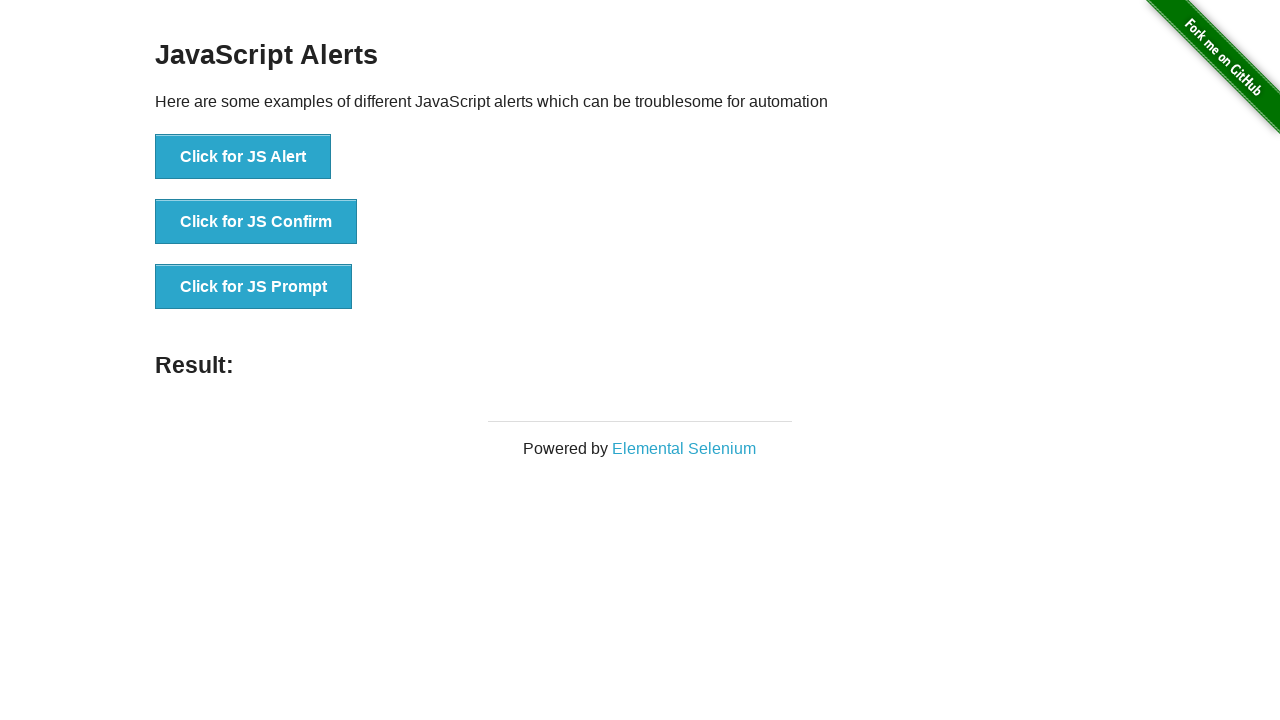

Clicked 'Click for JS Alert' button to trigger JavaScript alert at (243, 157) on xpath=//button[contains(text(),'Click for JS Alert')]
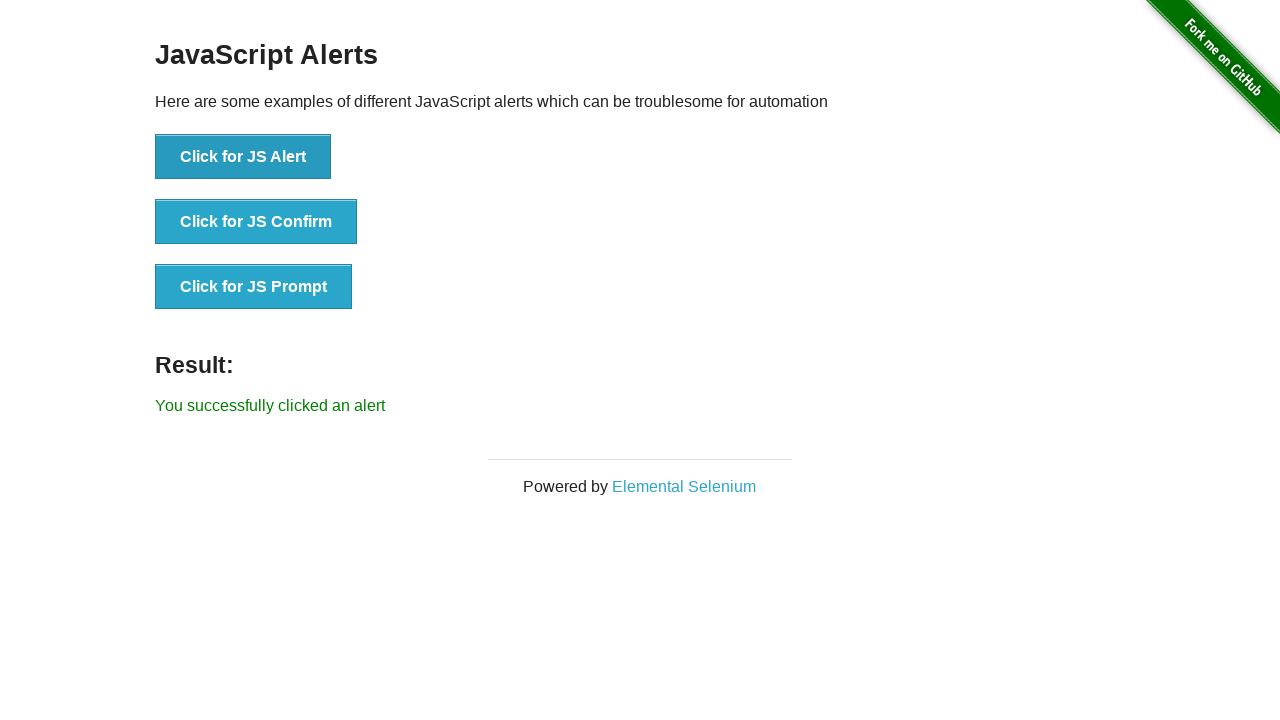

Set up dialog handler to accept alerts
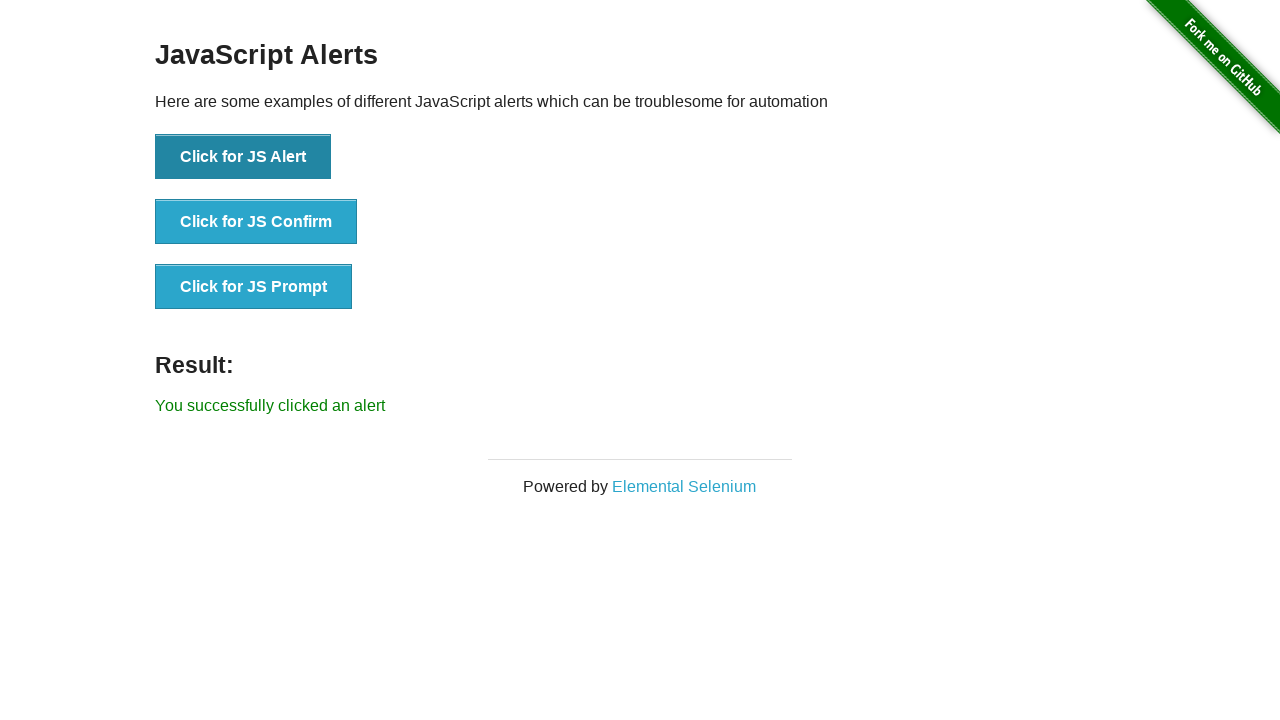

Clicked 'Click for JS Alert' button again to trigger and accept the JavaScript alert at (243, 157) on xpath=//button[contains(text(),'Click for JS Alert')]
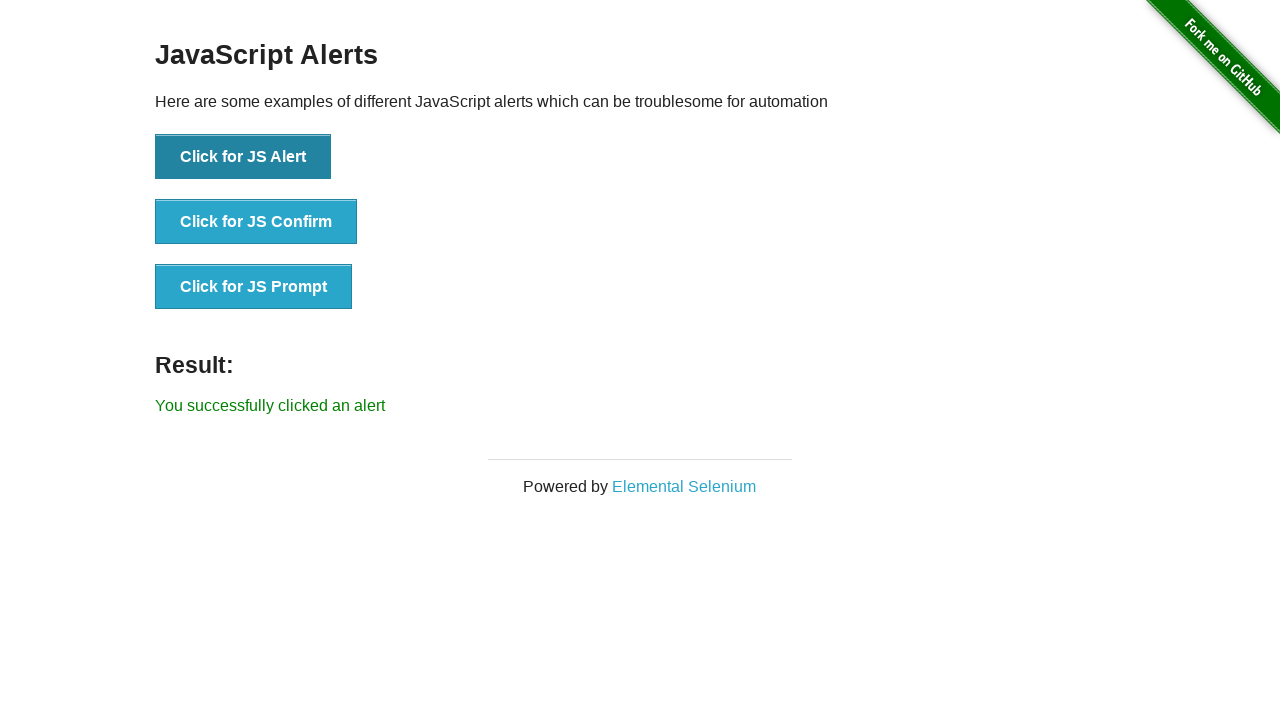

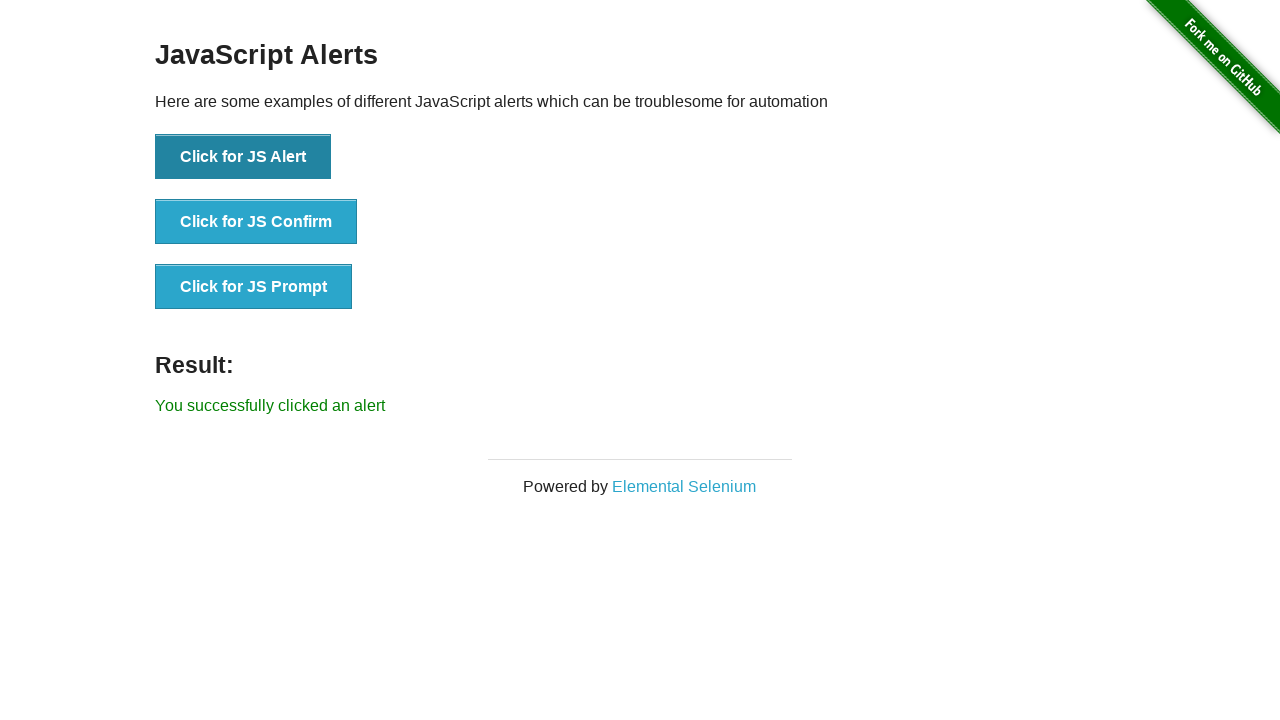